Tests the add/remove elements functionality by clicking the "Add Element" button 5 times and then verifying that 5 delete buttons are created

Starting URL: http://the-internet.herokuapp.com/add_remove_elements/

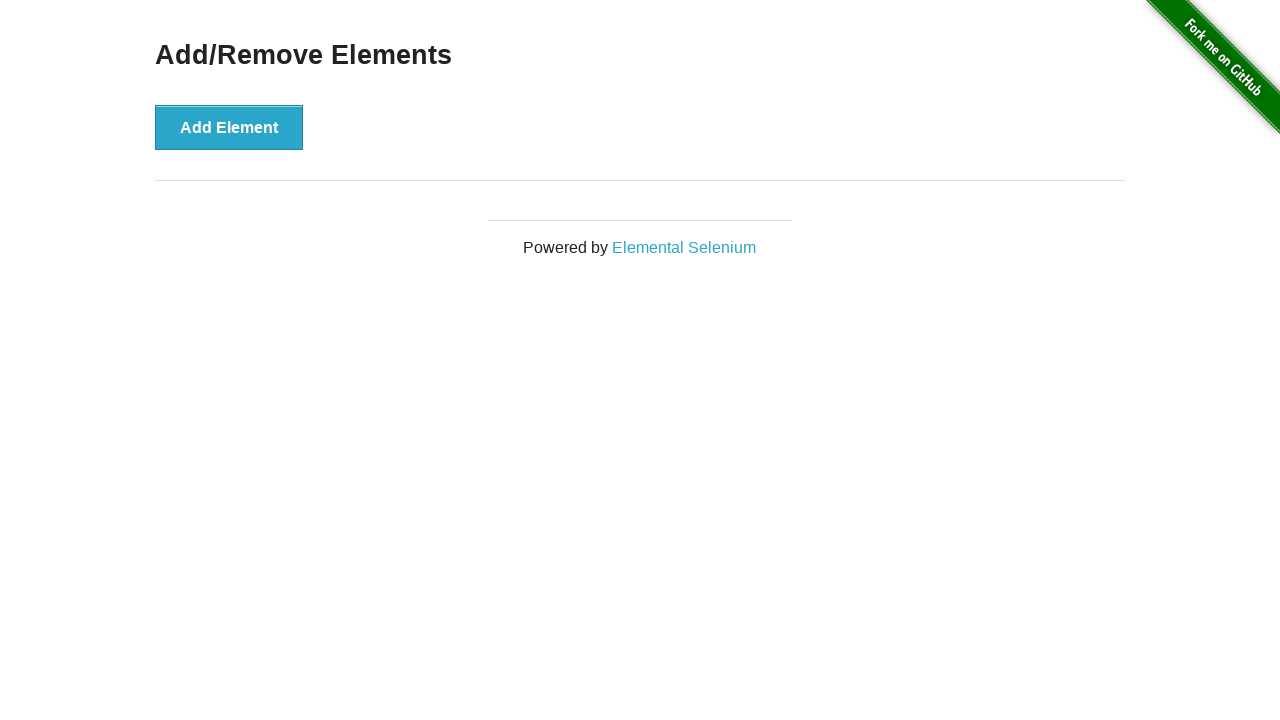

Clicked 'Add Element' button at (229, 127) on xpath=//*[@id='content']/div[1]/button[1]
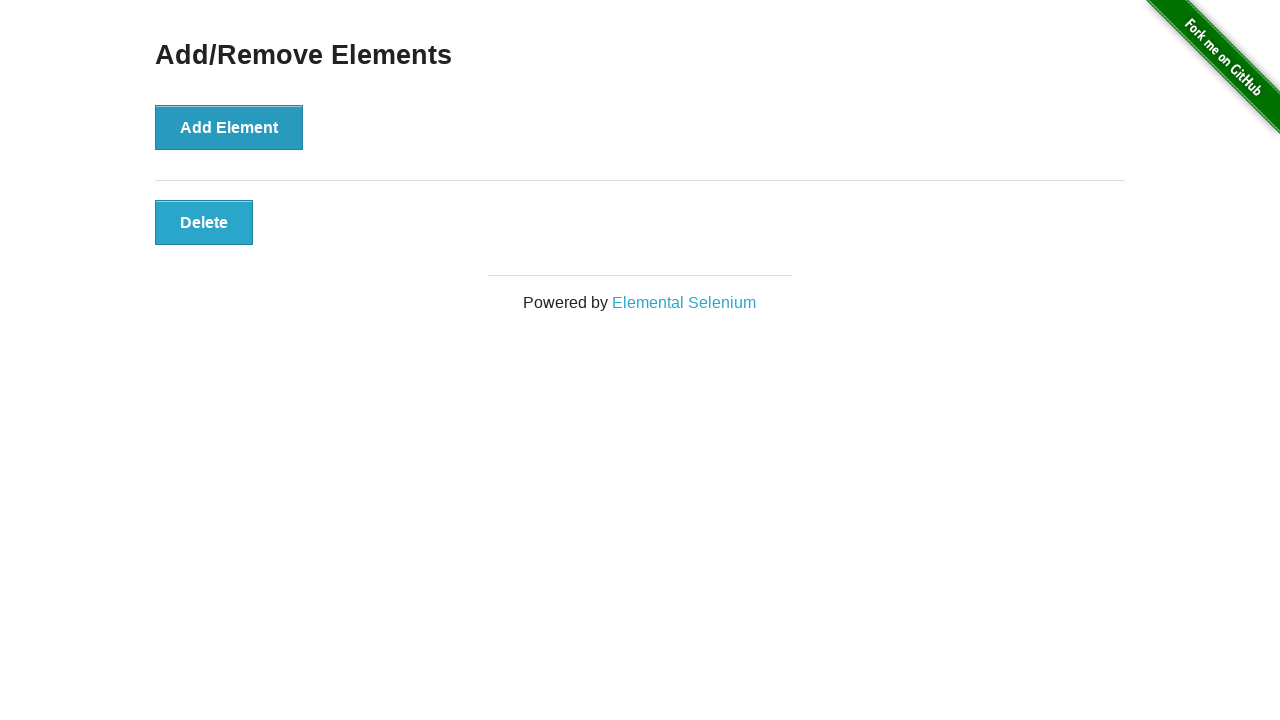

Clicked 'Add Element' button at (229, 127) on xpath=//*[@id='content']/div[1]/button[1]
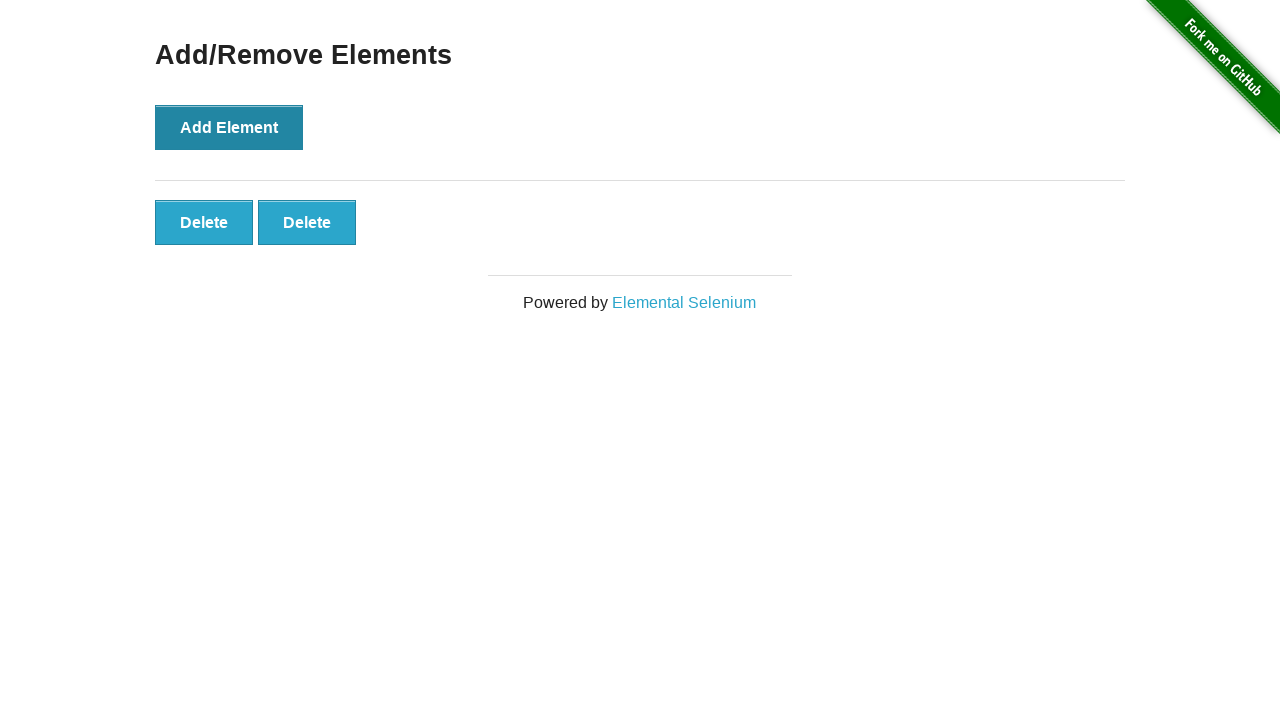

Clicked 'Add Element' button at (229, 127) on xpath=//*[@id='content']/div[1]/button[1]
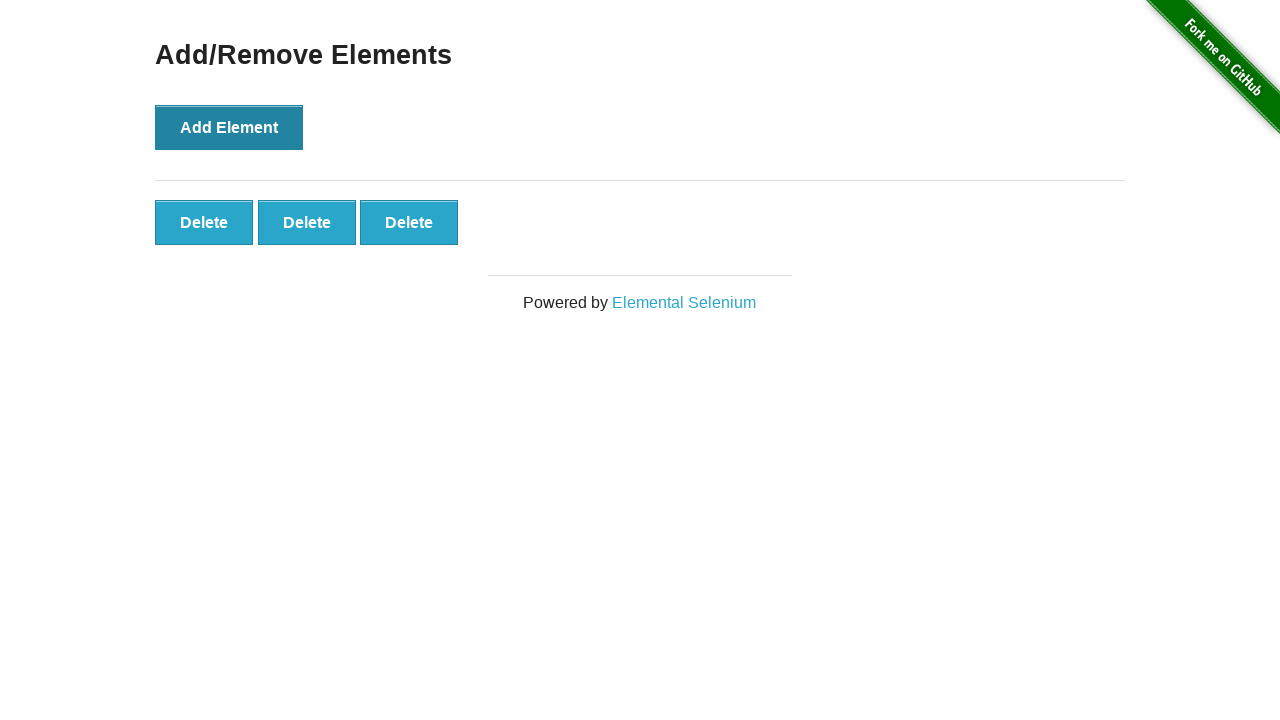

Clicked 'Add Element' button at (229, 127) on xpath=//*[@id='content']/div[1]/button[1]
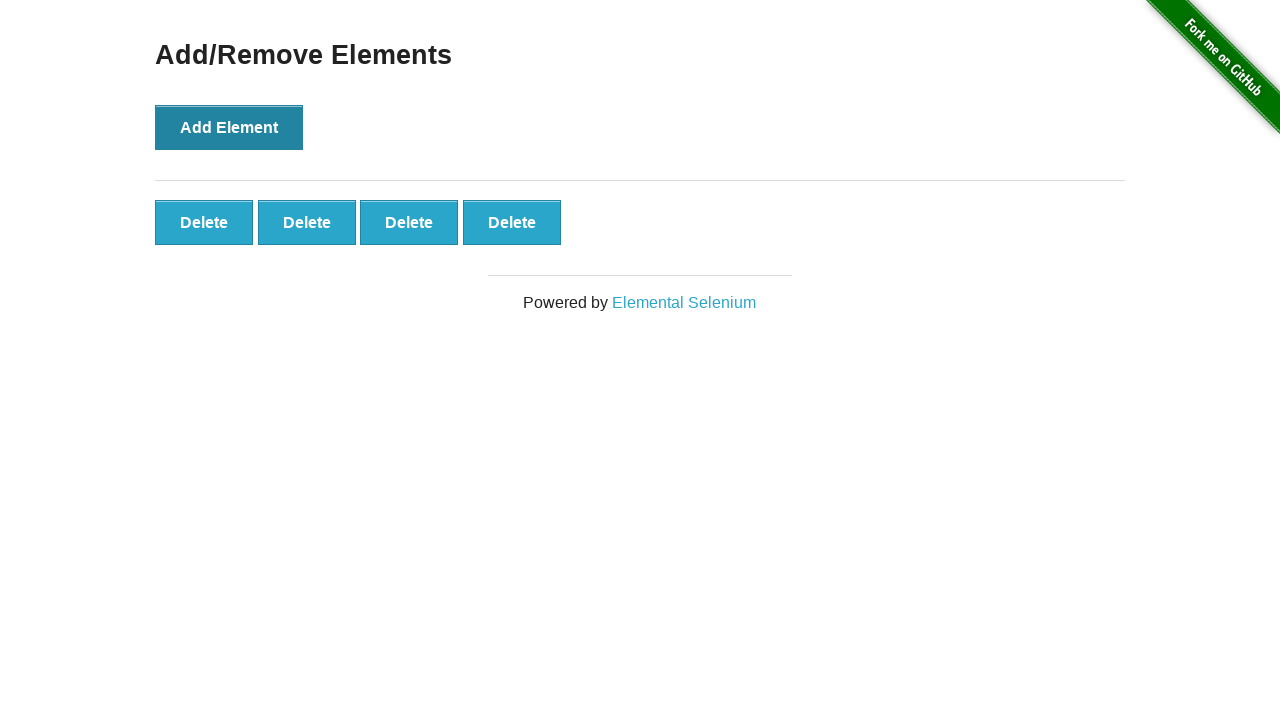

Clicked 'Add Element' button at (229, 127) on xpath=//*[@id='content']/div[1]/button[1]
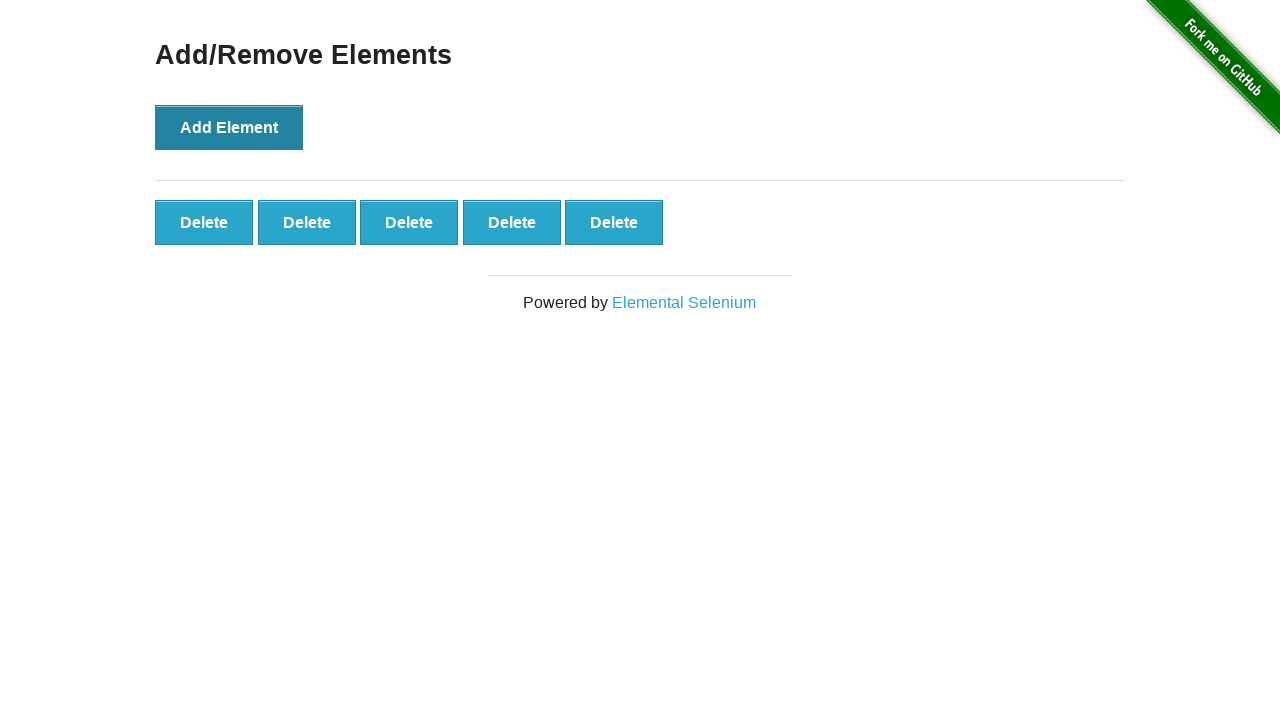

Verified that delete buttons appeared after adding 5 elements
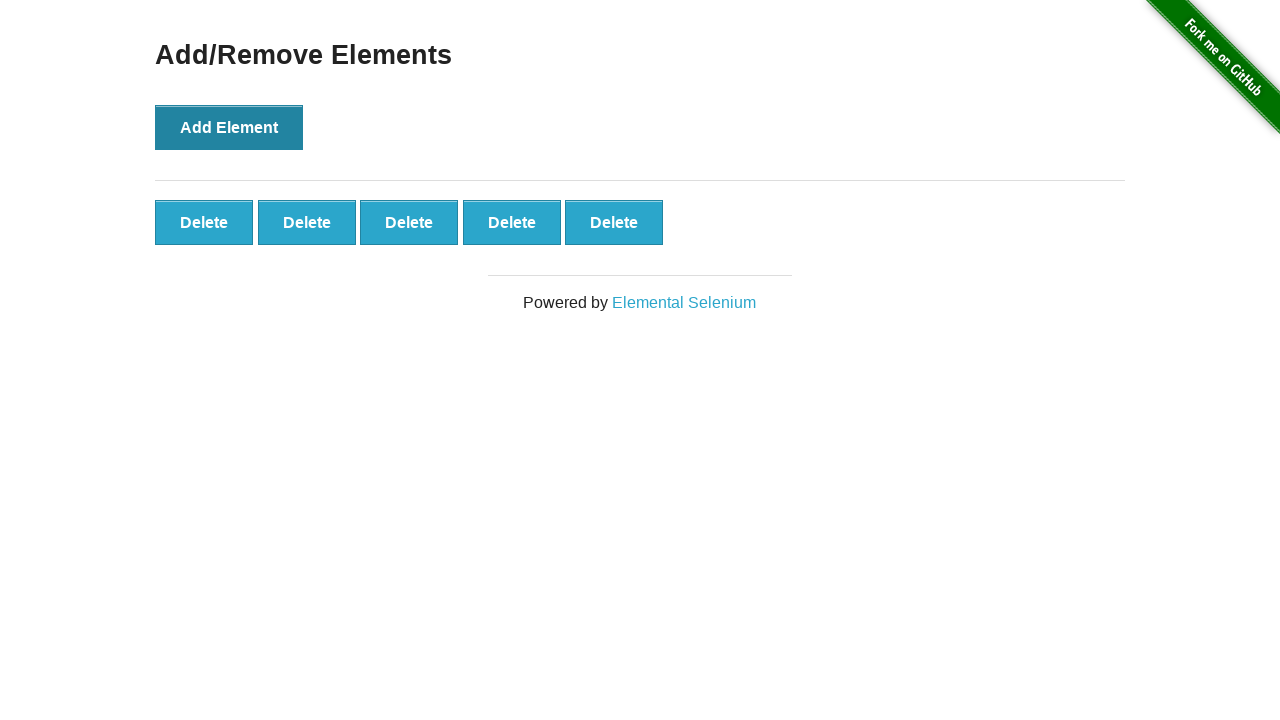

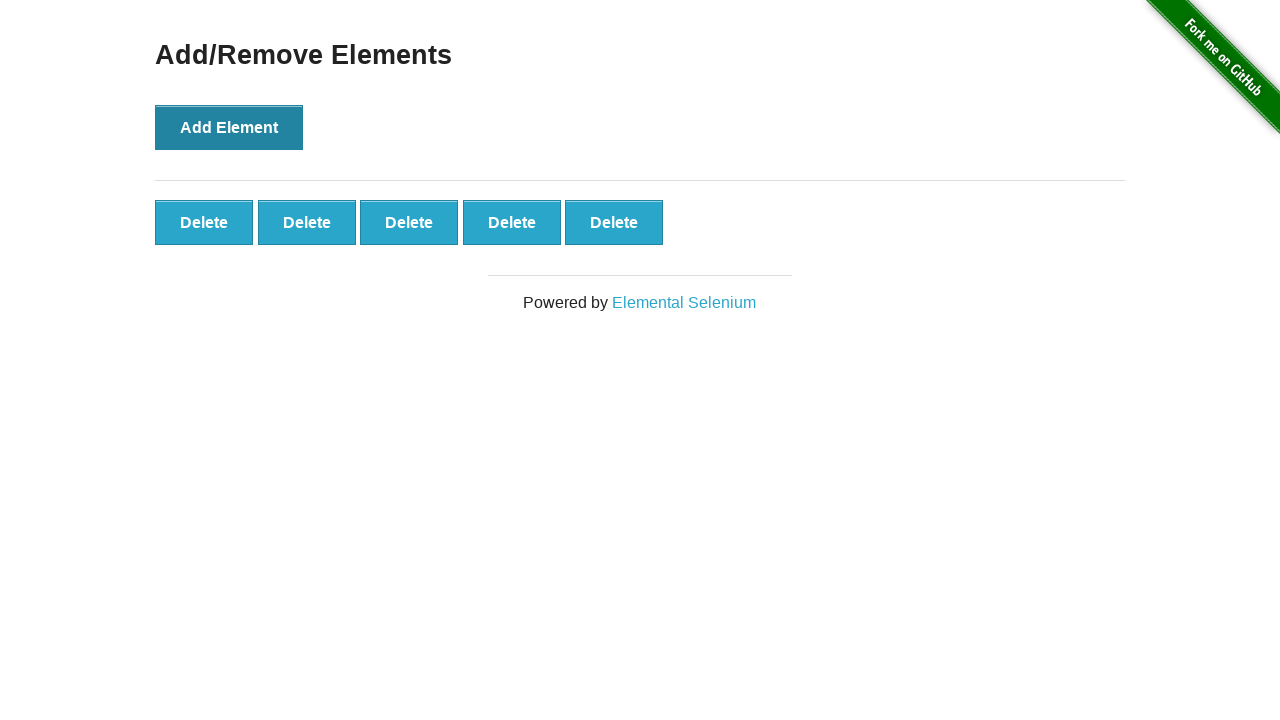